Tests checkbox functionality by selecting and unselecting the first checkbox, verifying its state, and counting total checkboxes on the page

Starting URL: https://rahulshettyacademy.com/AutomationPractice/

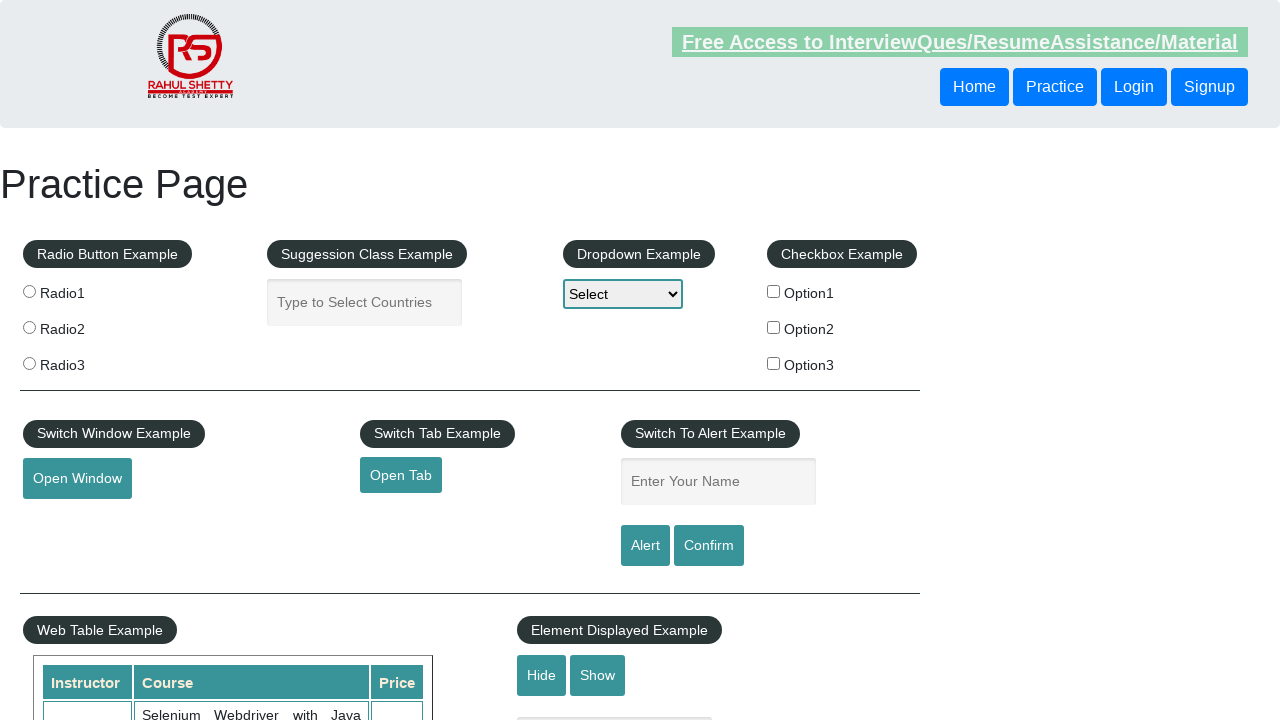

Clicked first checkbox to select it at (774, 291) on #checkBoxOption1
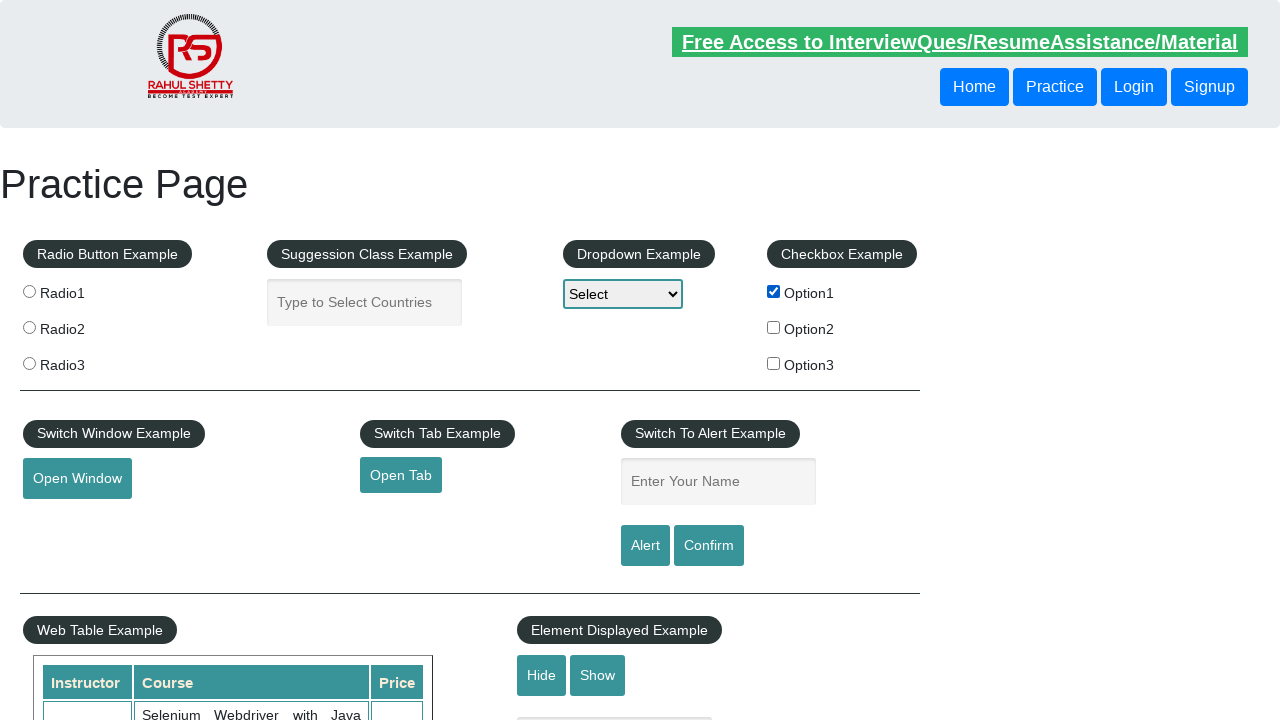

Verified first checkbox is selected
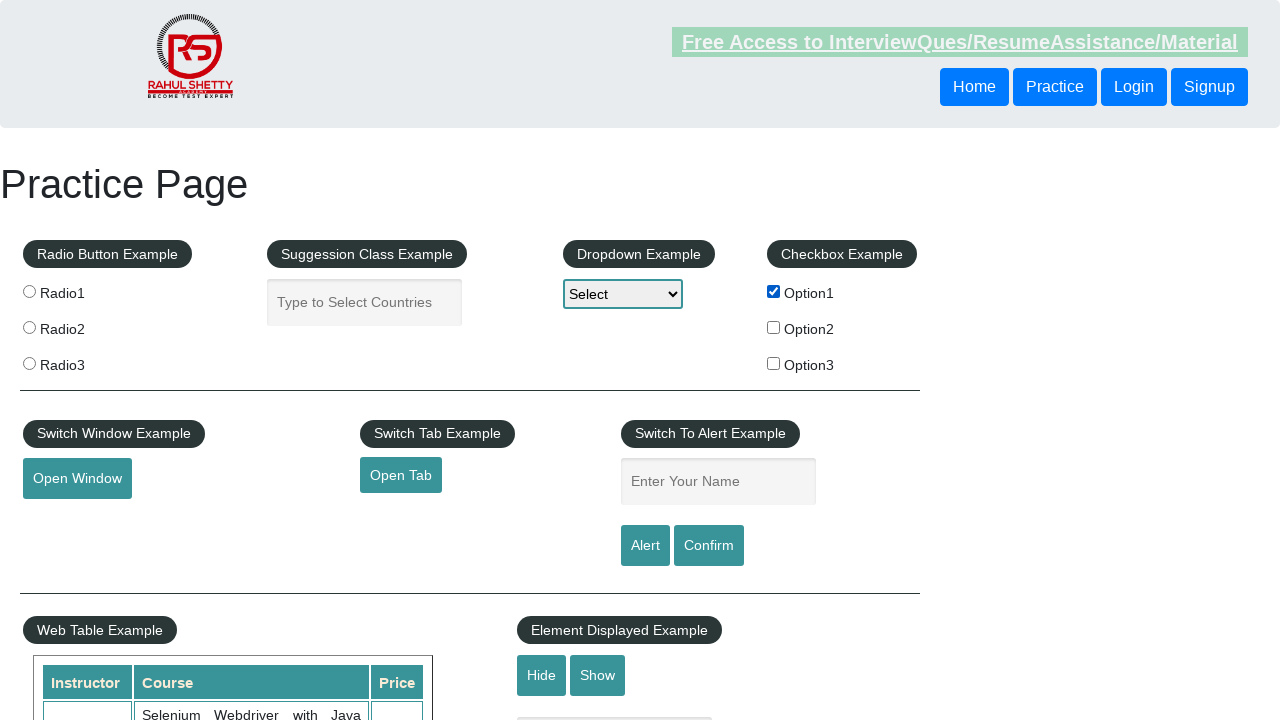

Clicked first checkbox to unselect it at (774, 291) on #checkBoxOption1
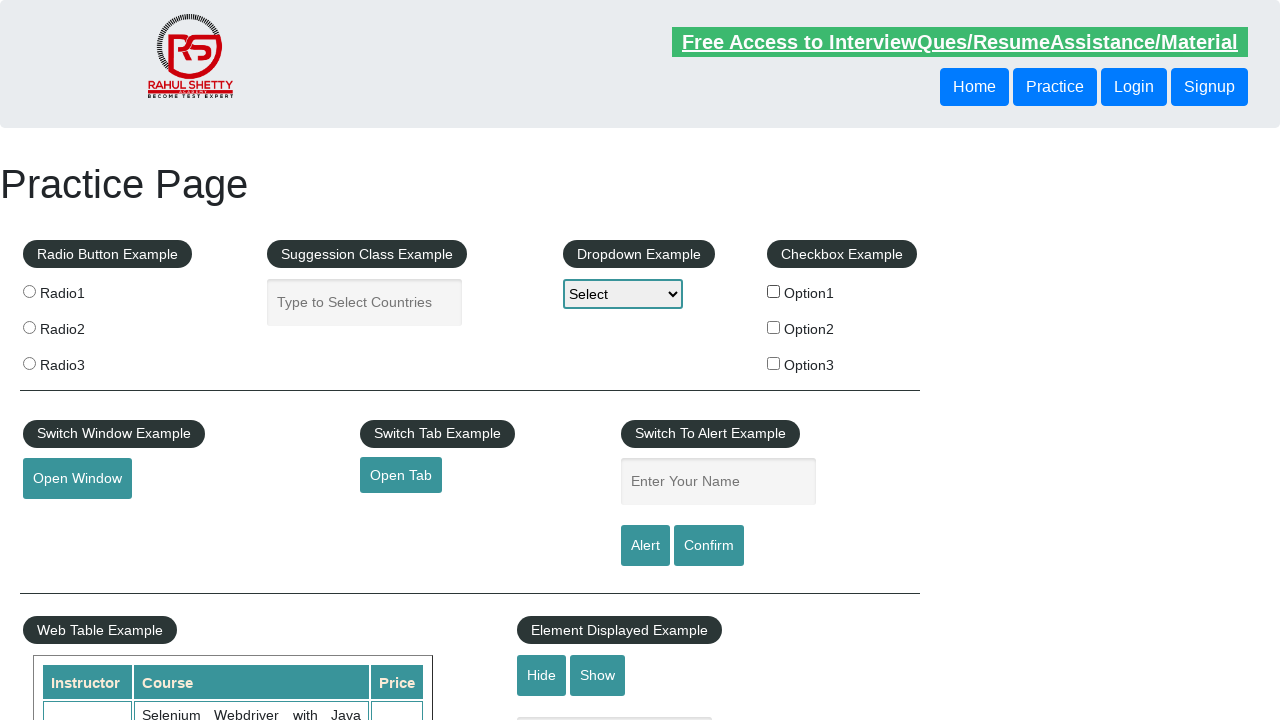

Verified first checkbox is not selected
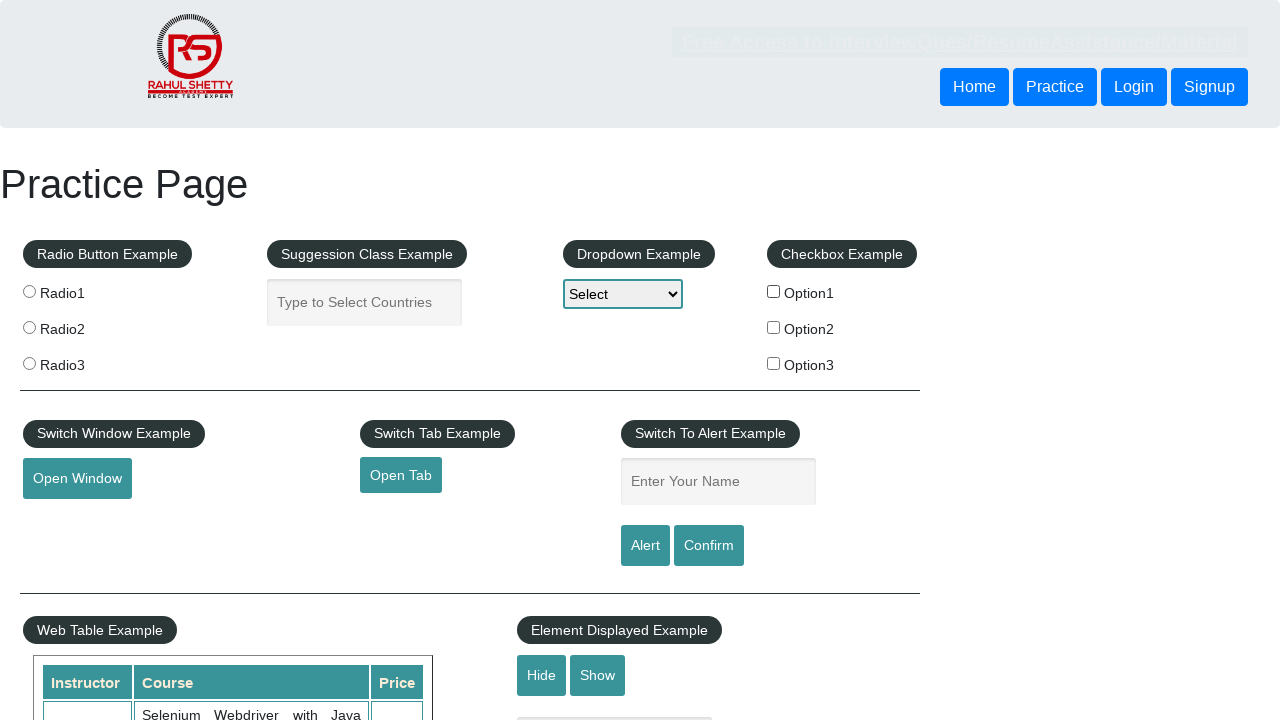

Counted total checkboxes on page: 3
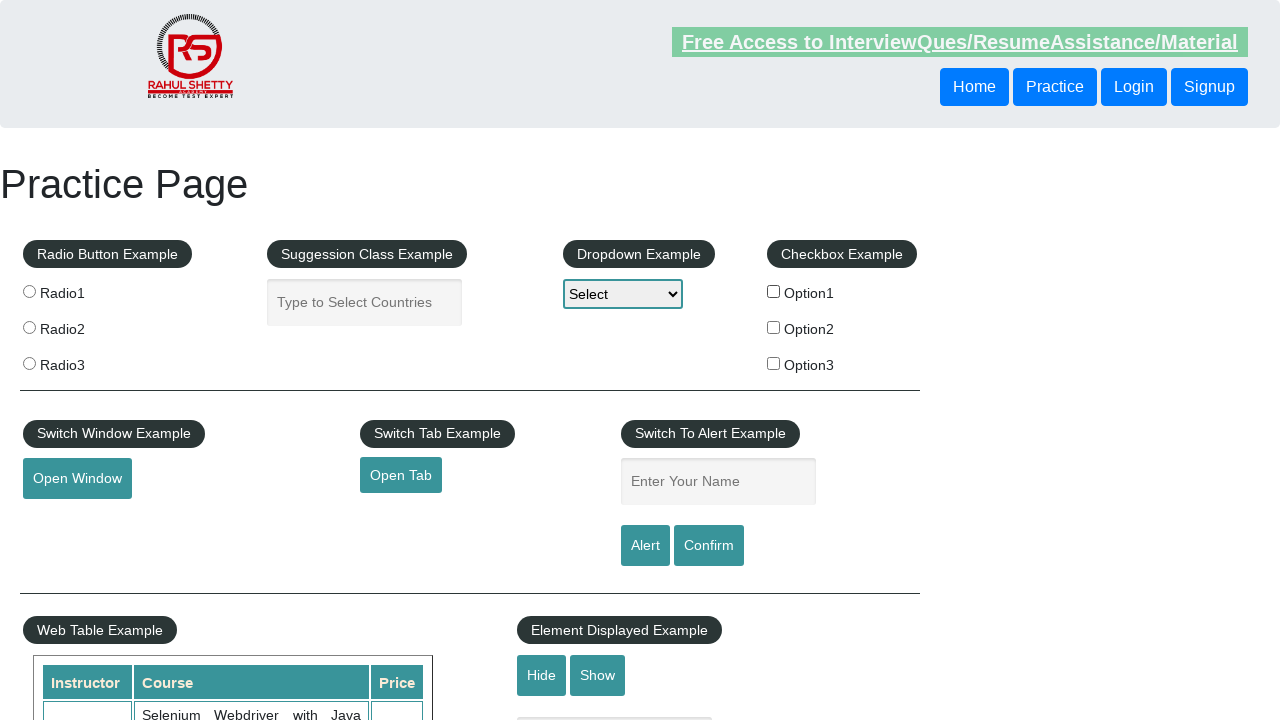

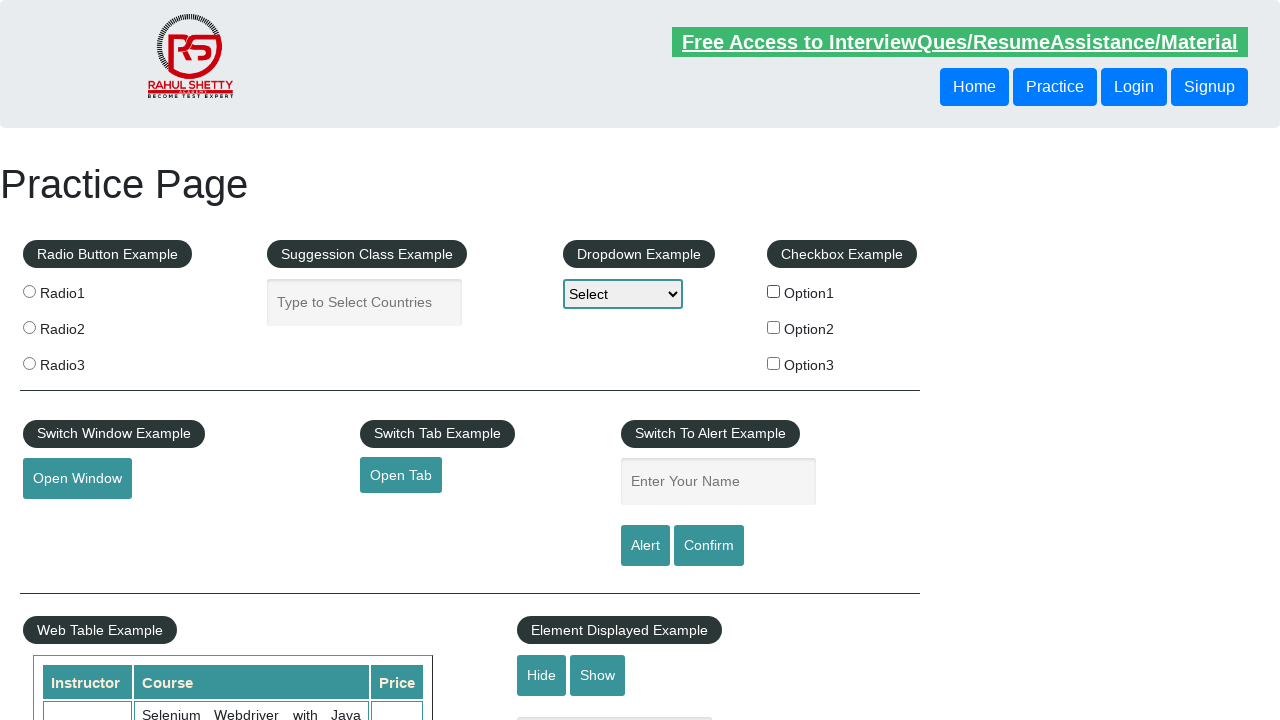